Tests JavaScript confirmation dialog handling by triggering confirmations and both accepting and dismissing them

Starting URL: https://www.w3schools.com/js/tryit.asp?filename=tryjs_confirm

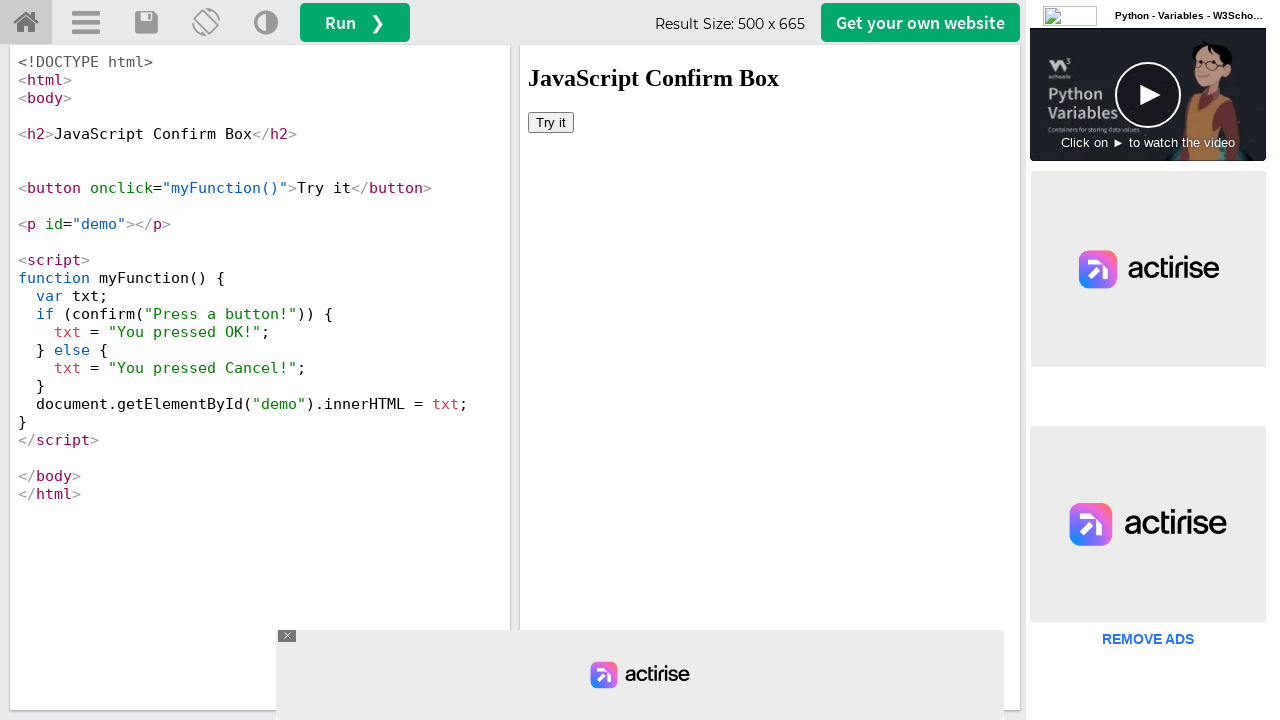

Located iframe with demo content
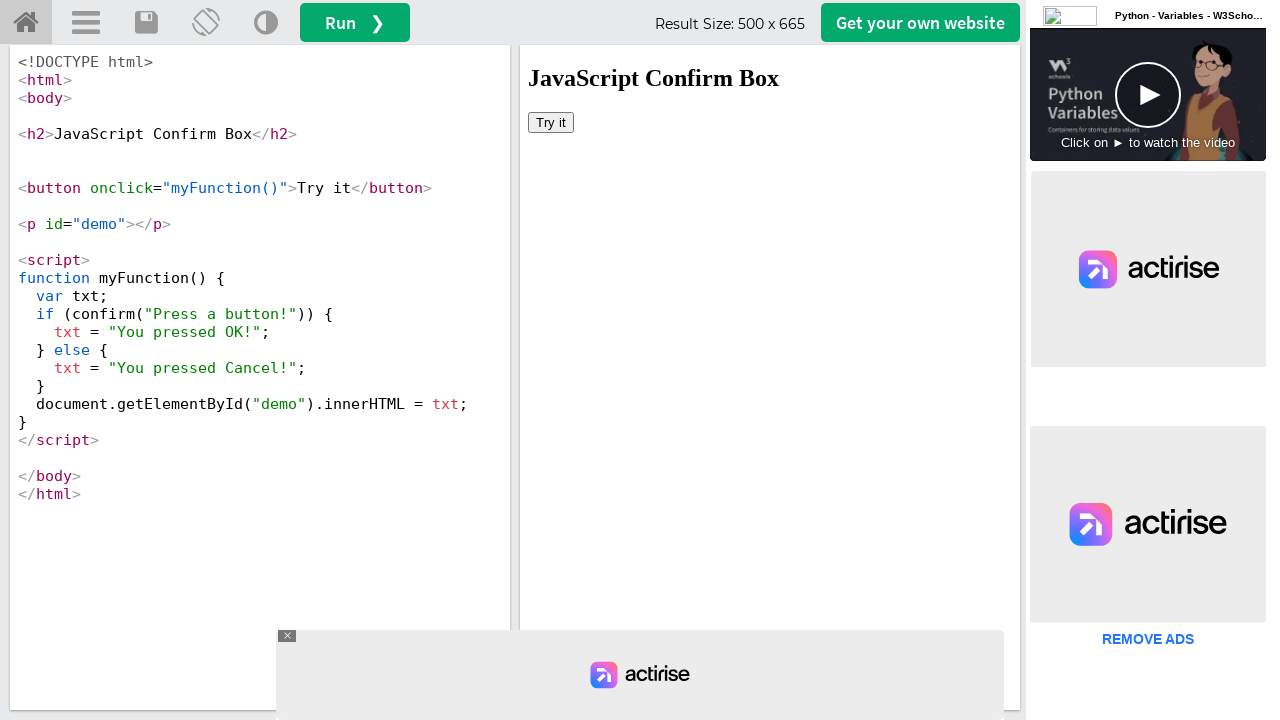

Set up dialog handler to accept confirmation
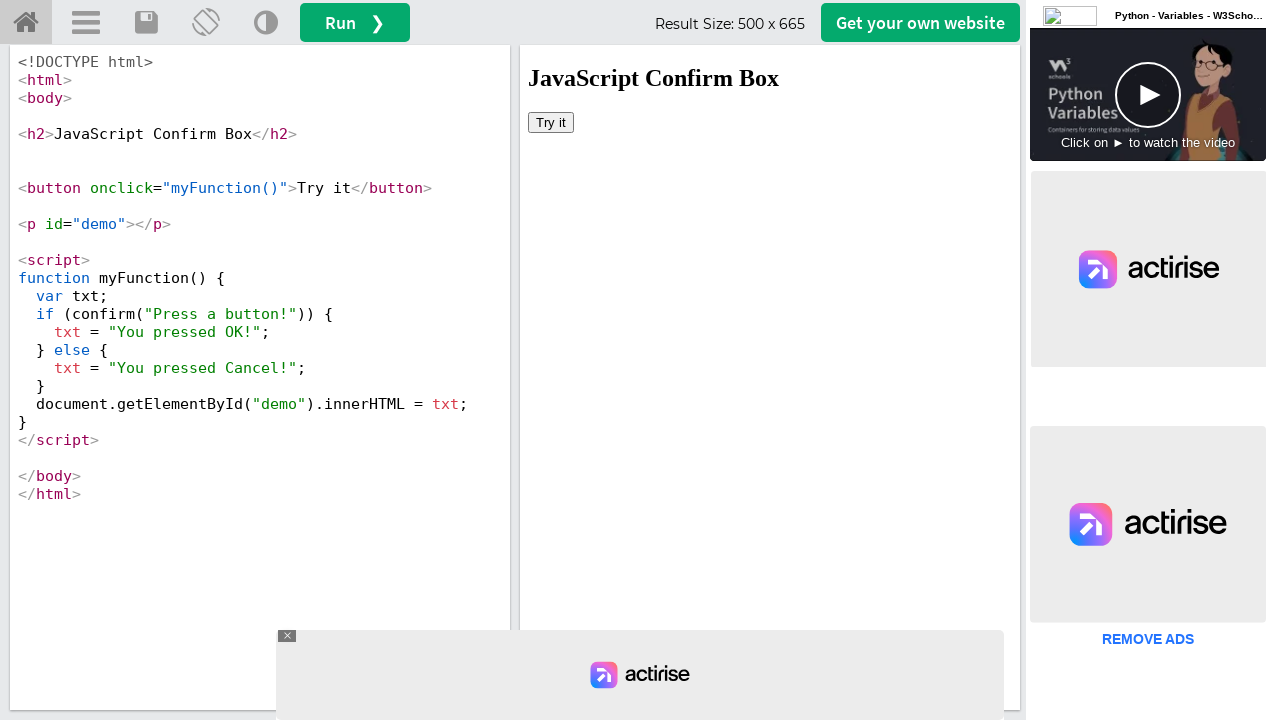

Clicked button to trigger first confirmation dialog at (551, 122) on #iframeResult >> internal:control=enter-frame >> button
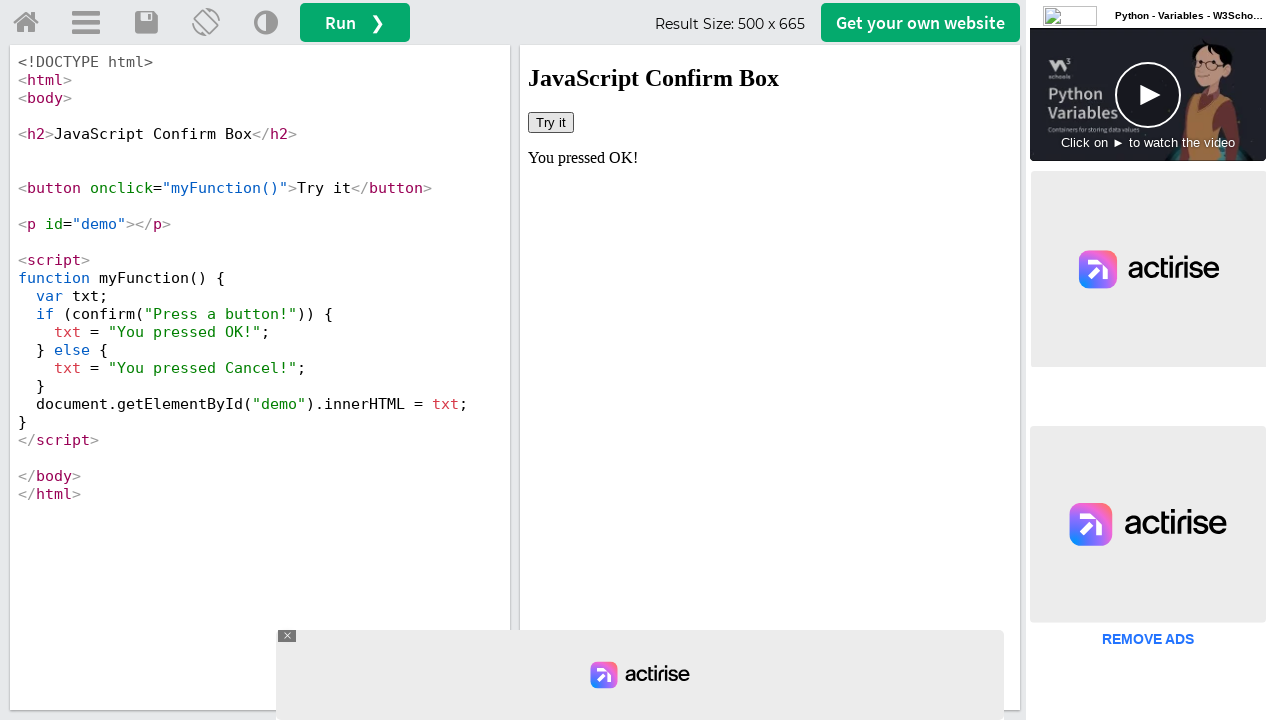

Set up dialog handler to dismiss confirmation
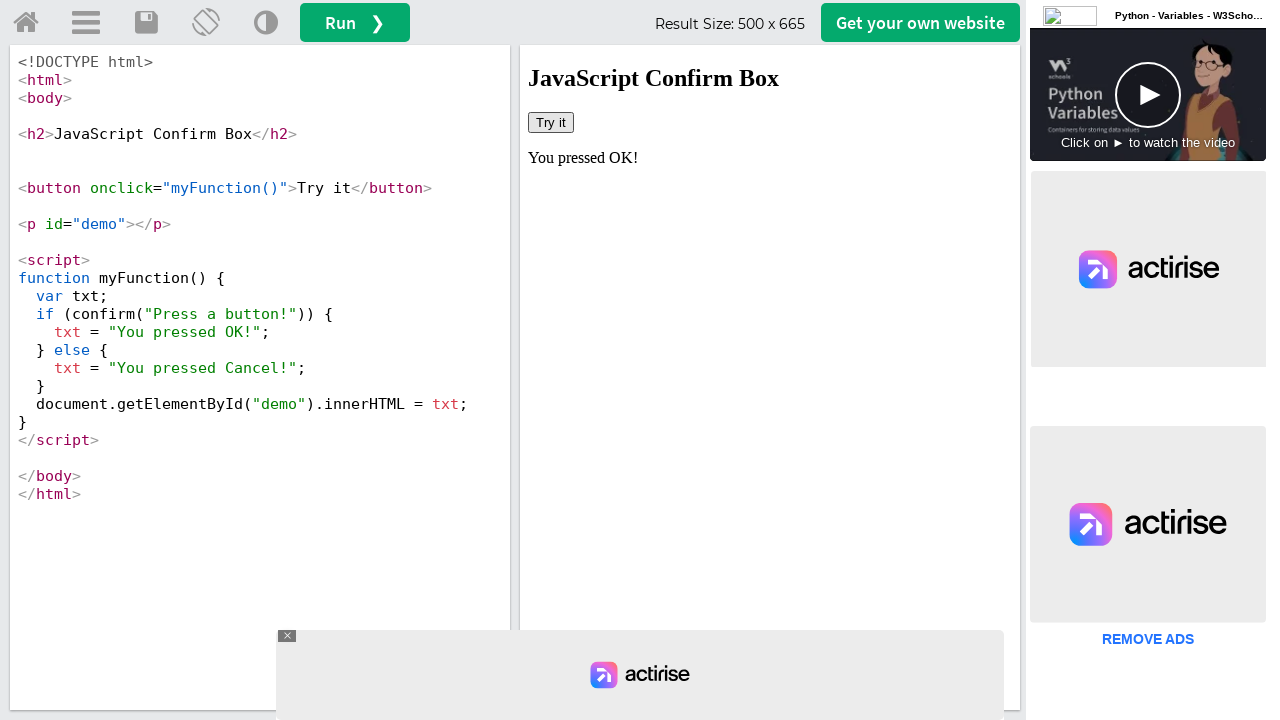

Clicked button to trigger second confirmation dialog at (551, 122) on #iframeResult >> internal:control=enter-frame >> button
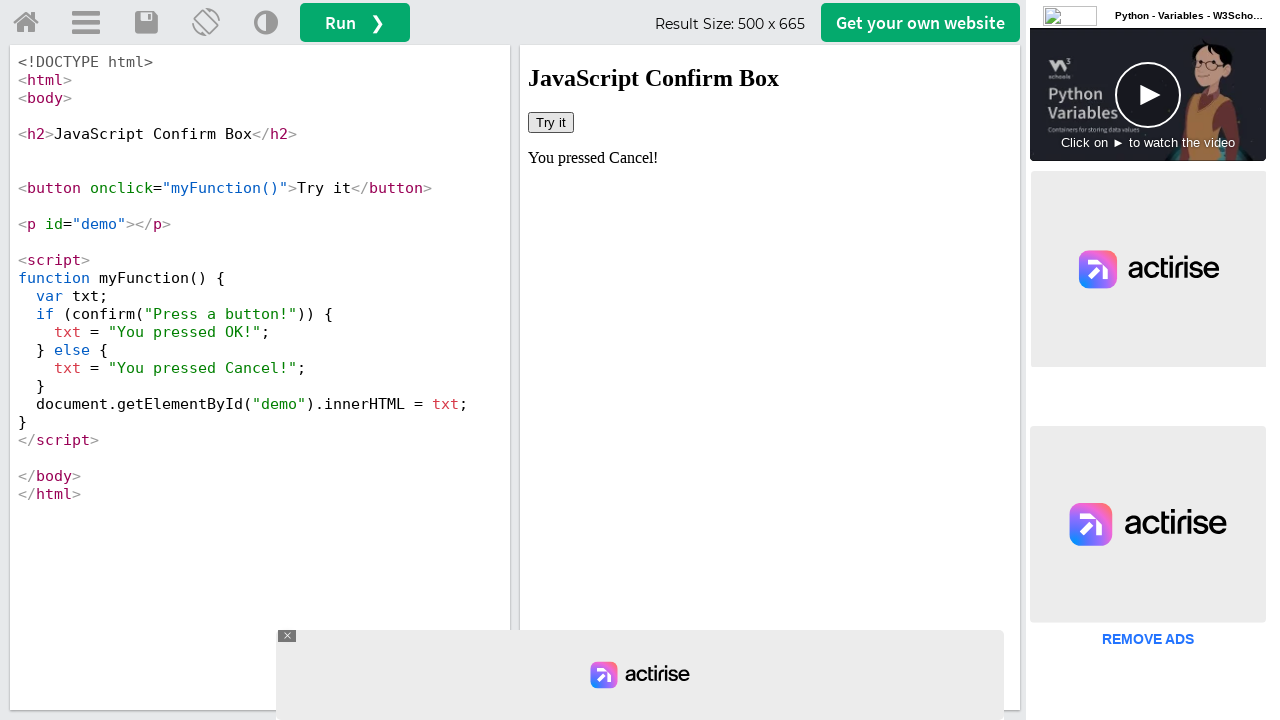

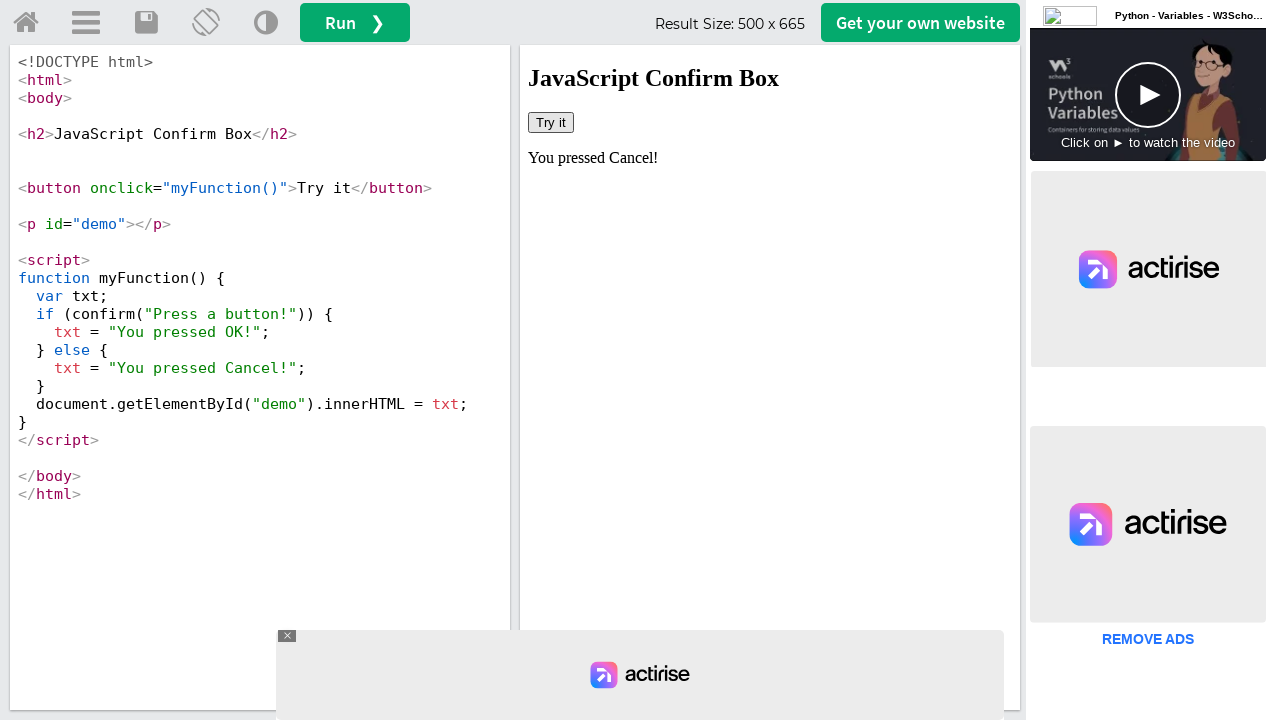